Tests navigation on the Selenium website by clicking a navigation link and then navigating to the WebDriver documentation page, verifying the correct URL is reached.

Starting URL: https://www.selenium.dev/

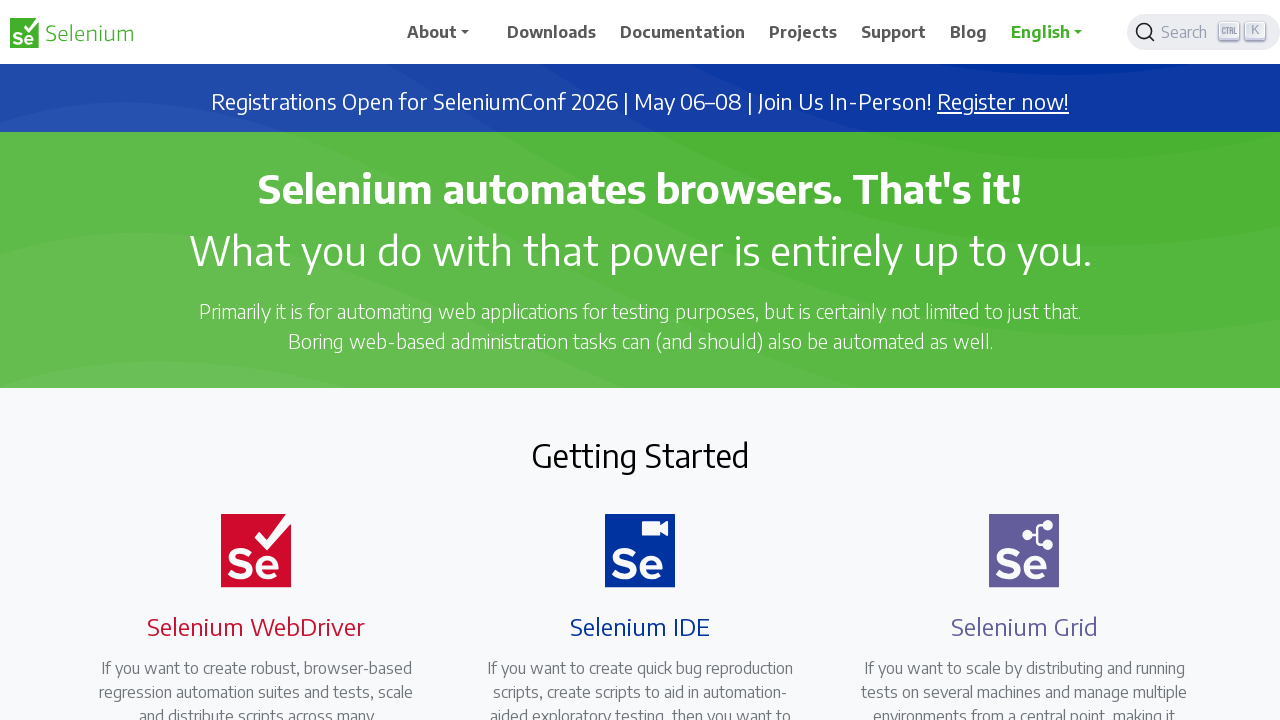

Clicked navigation link at (552, 32) on xpath=//*[@class='nav-link']
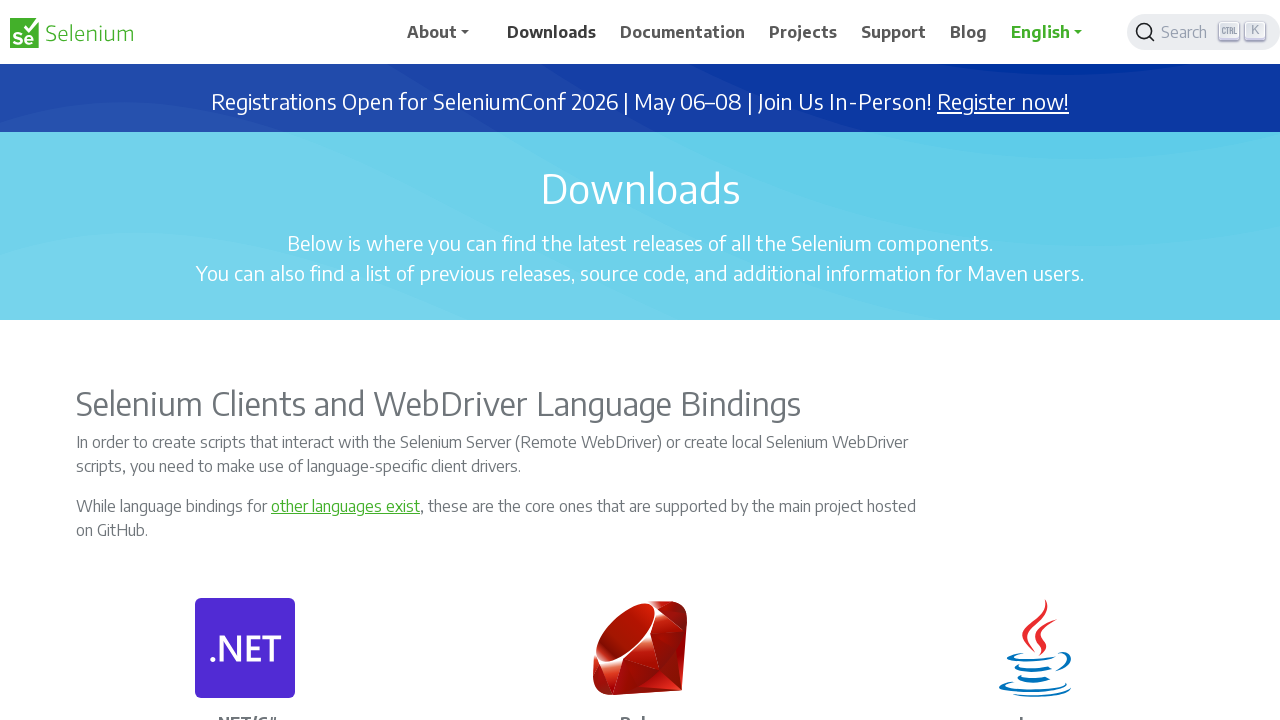

Navigated to WebDriver documentation page
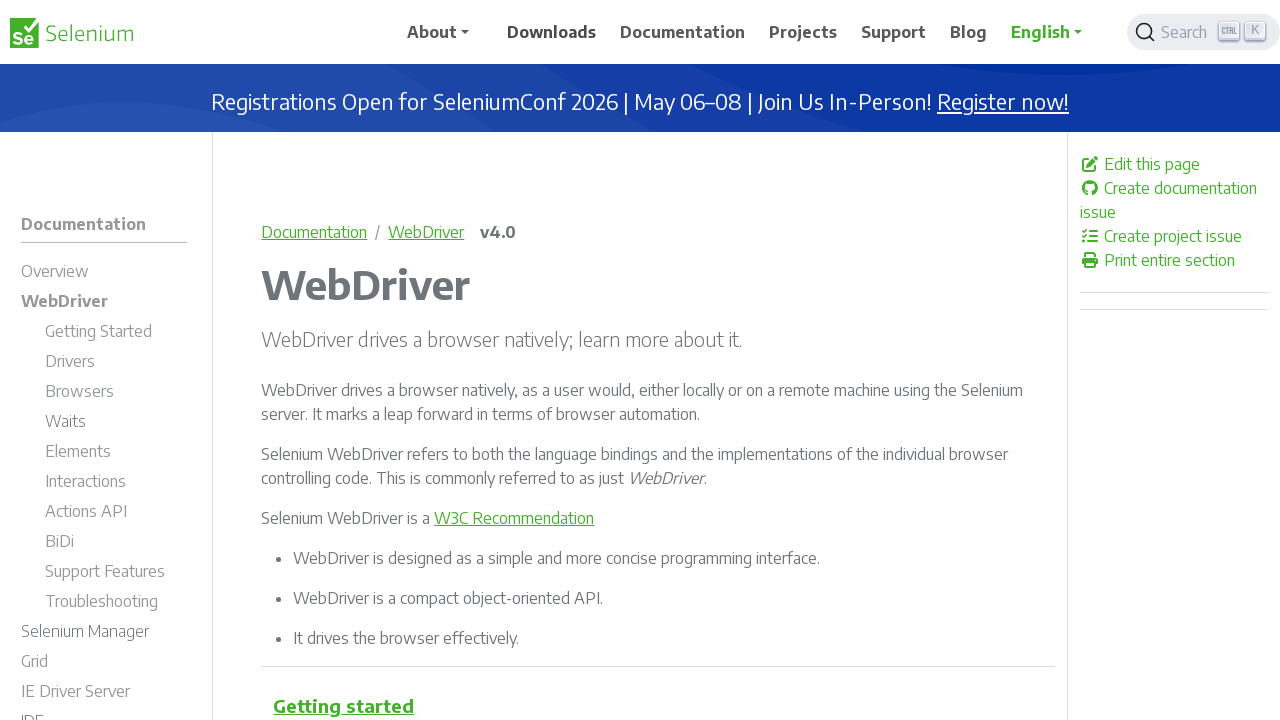

WebDriver documentation page loaded and URL confirmed
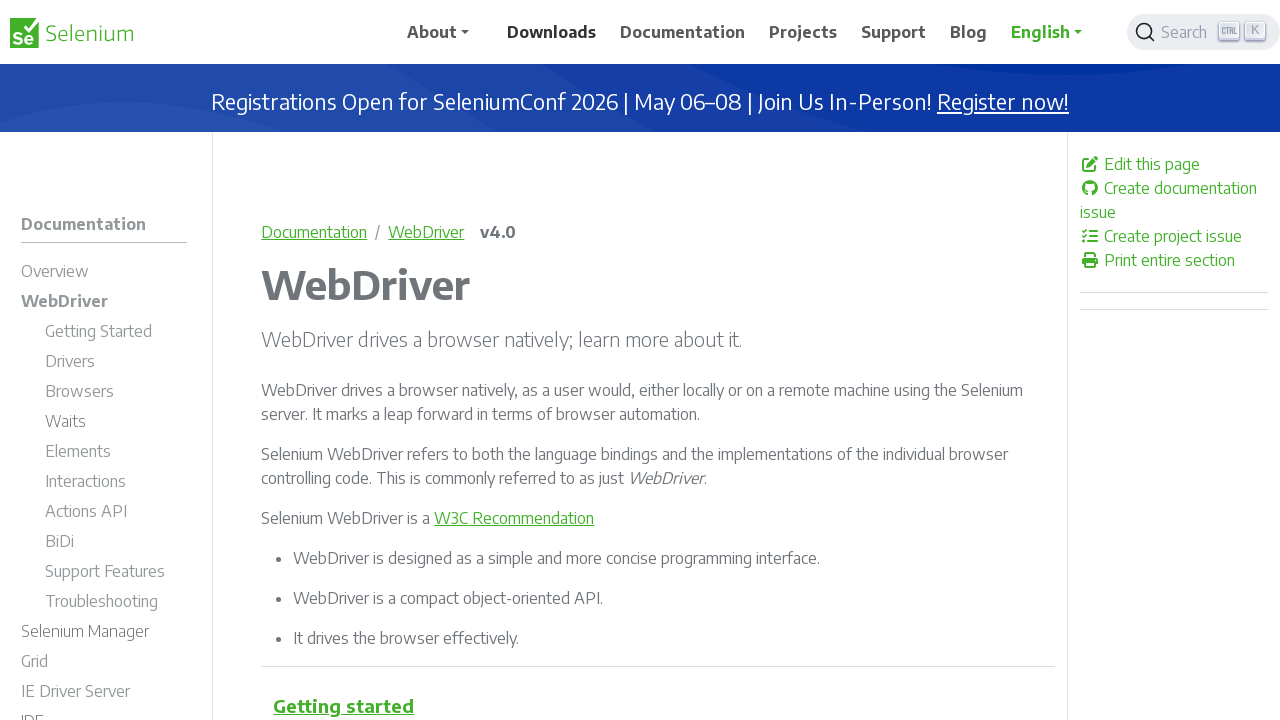

Verified current URL matches expected WebDriver documentation URL
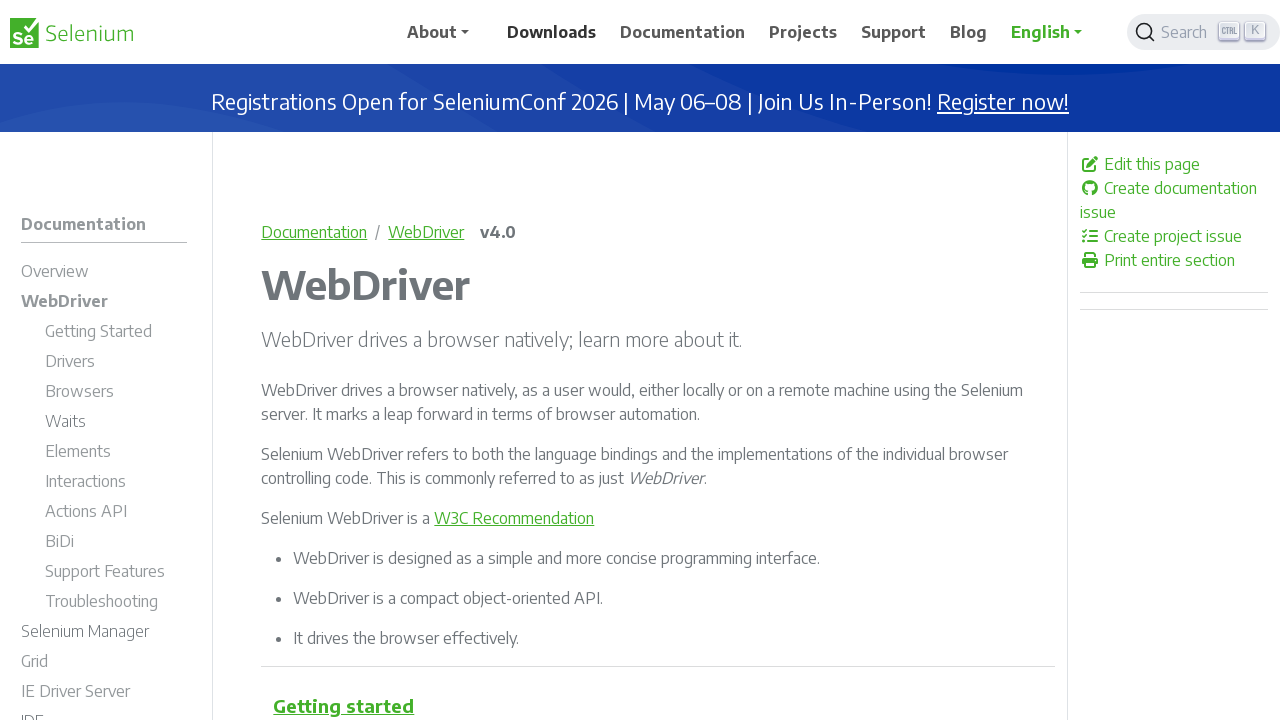

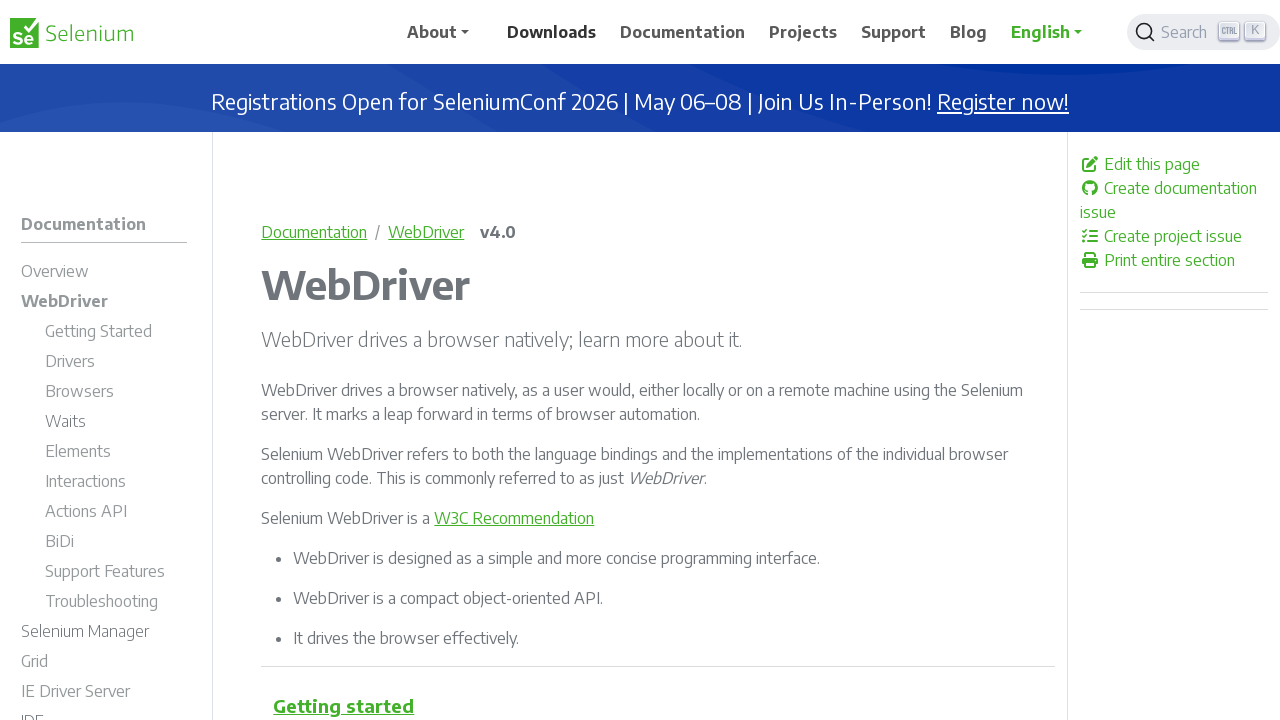